Navigates to UIBank website, clicks on register account button, and fills in the first name field in the registration form

Starting URL: https://uibank.uipath.com/

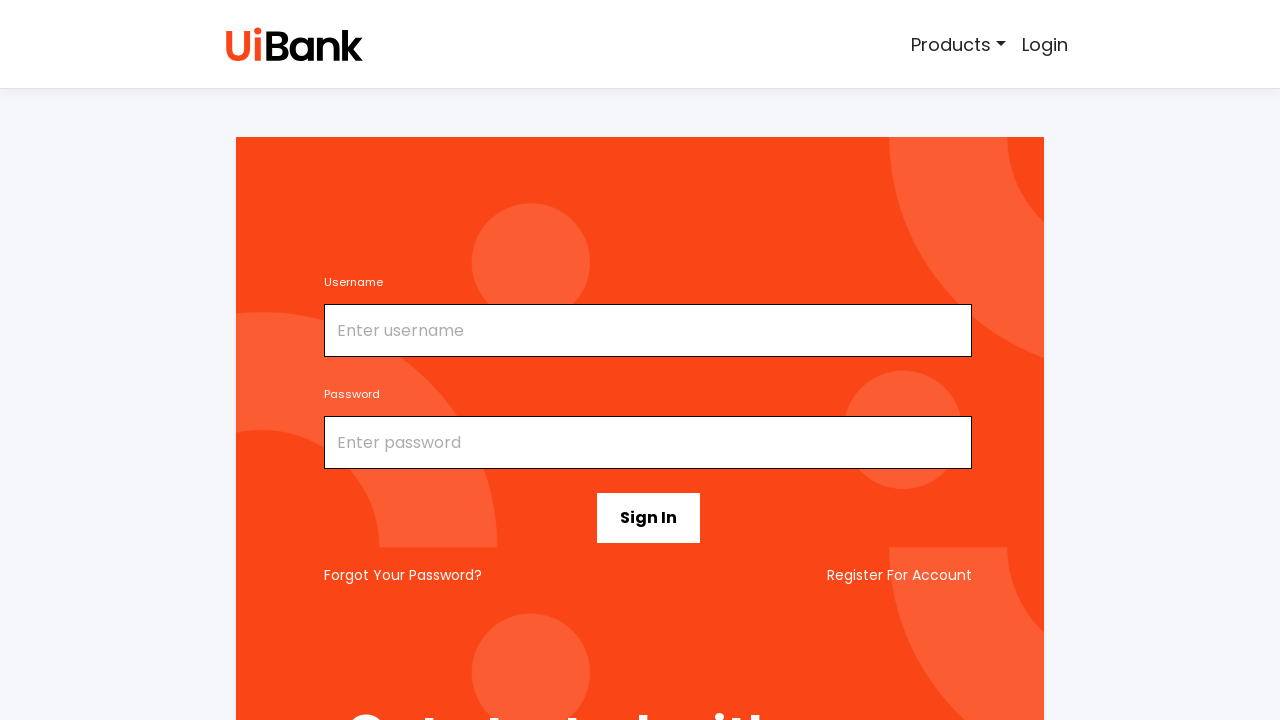

Navigated to UIBank website
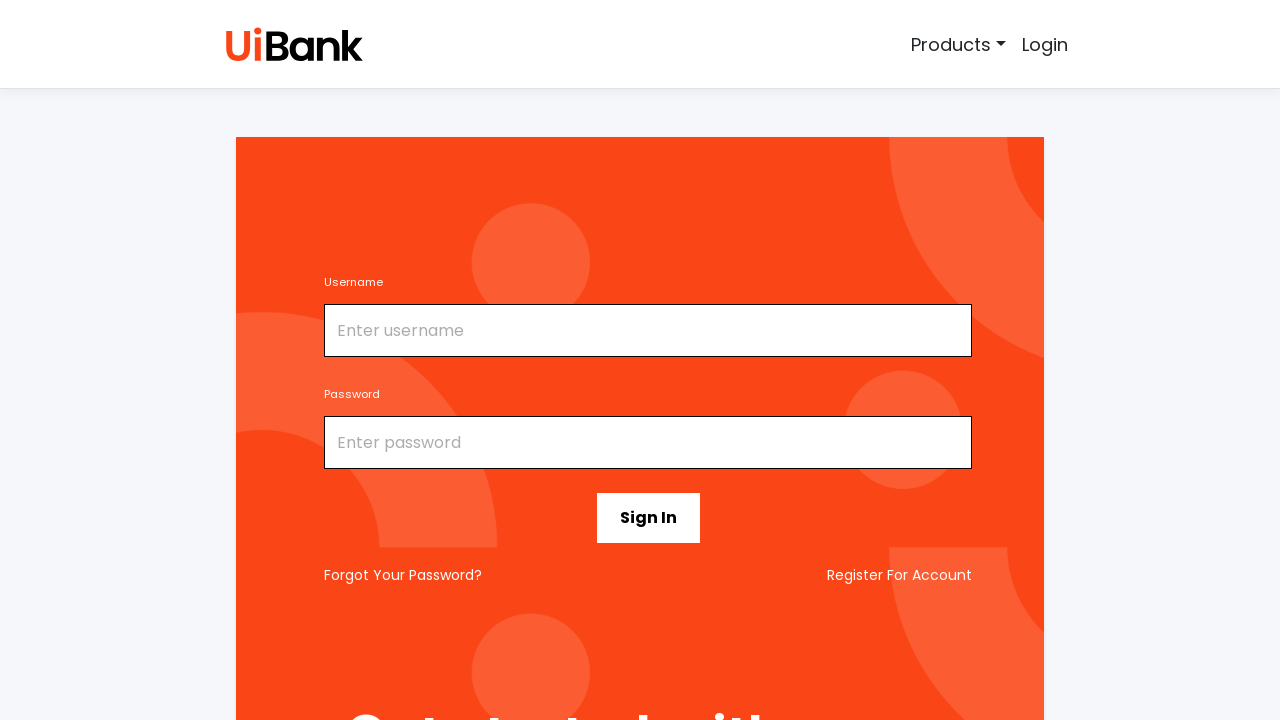

Located Register For Account button
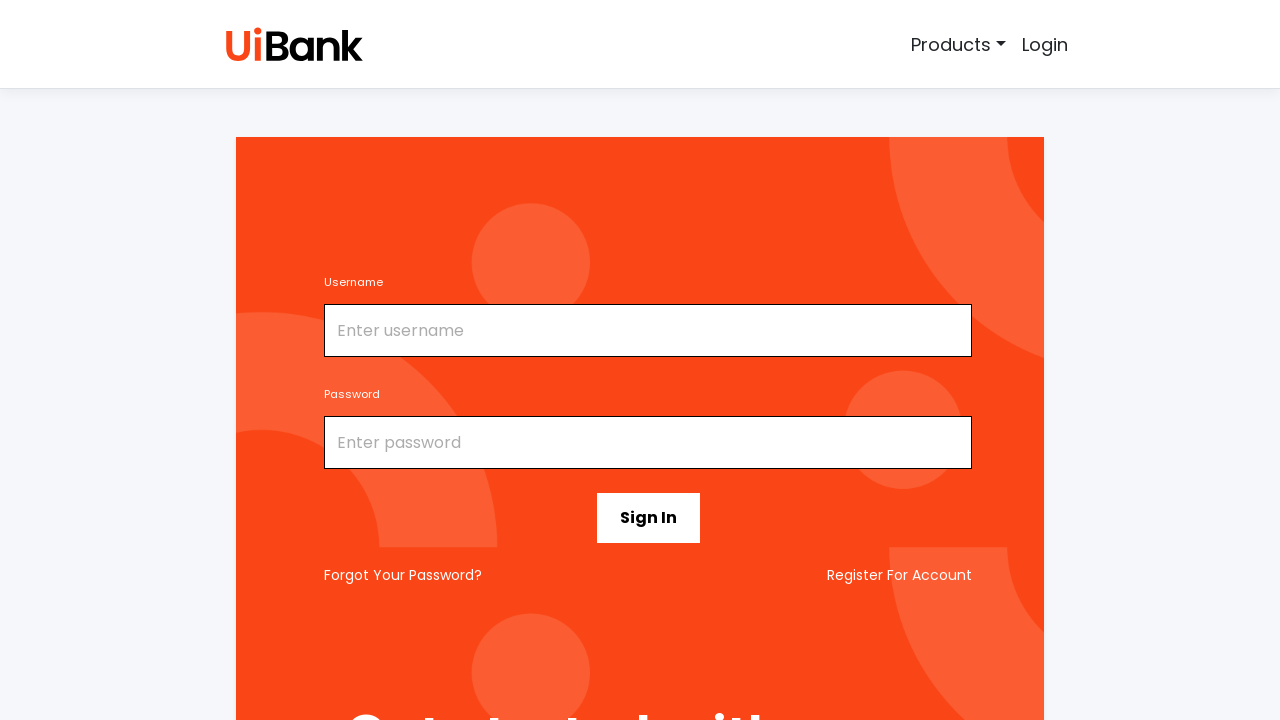

Clicked Register For Account button
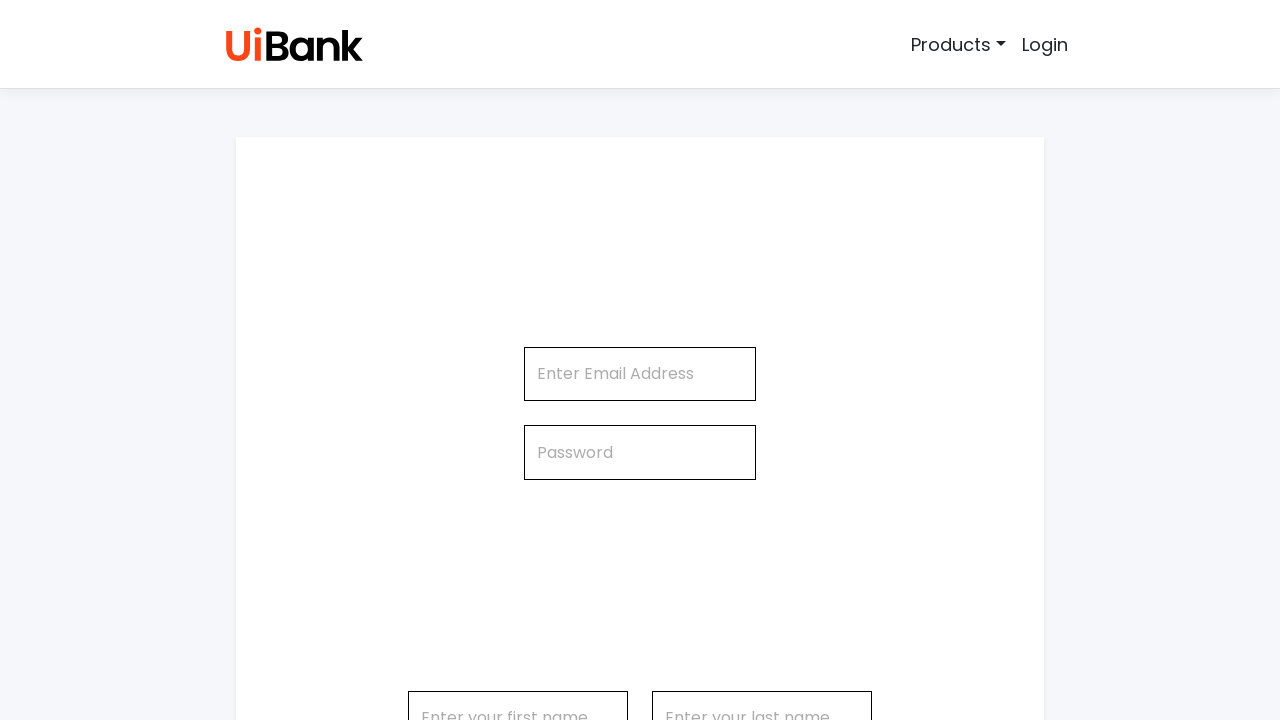

Filled first name field with 'Vinoth' on #firstName
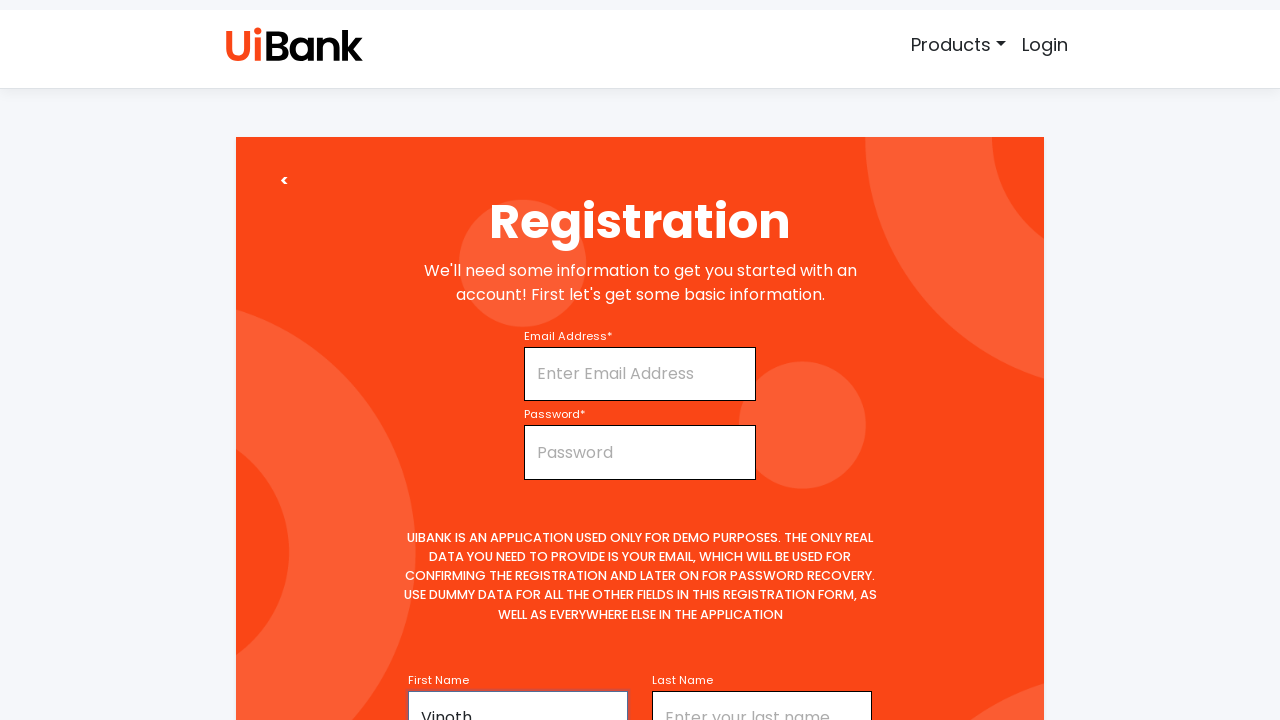

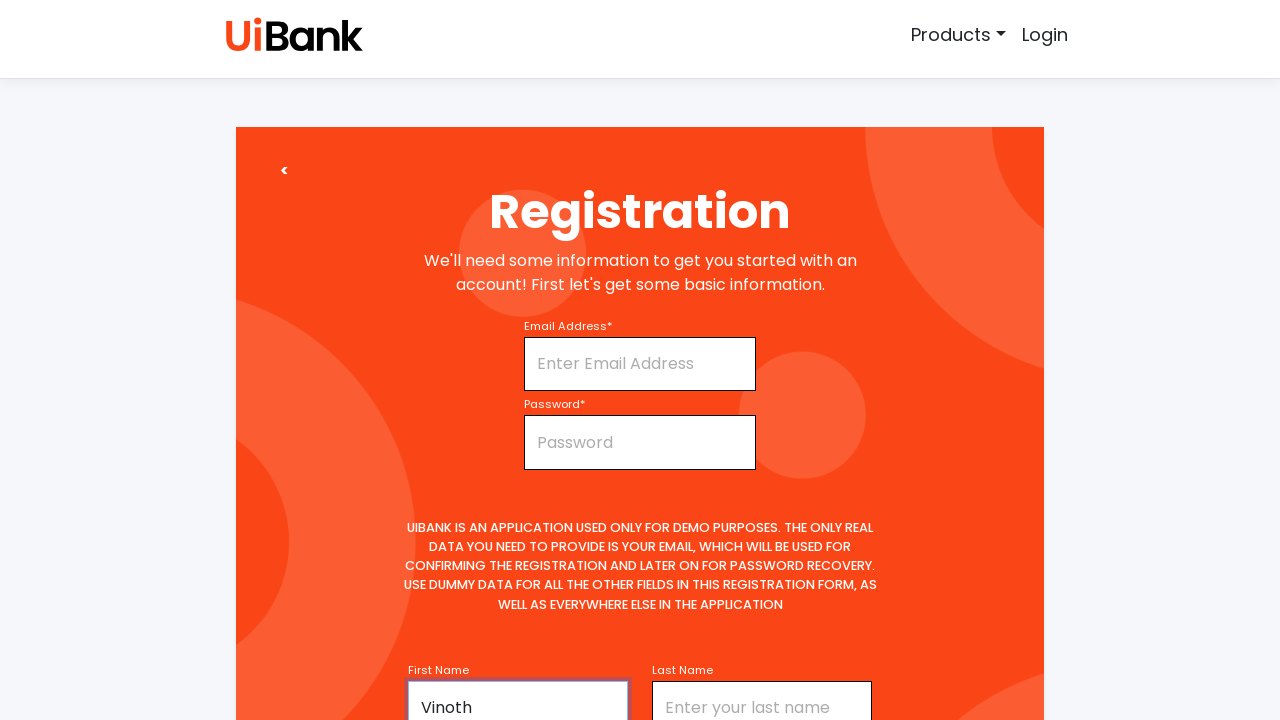